Verifies the Add Model button functionality on the Tesla model comparison page

Starting URL: https://www.tesla.com/

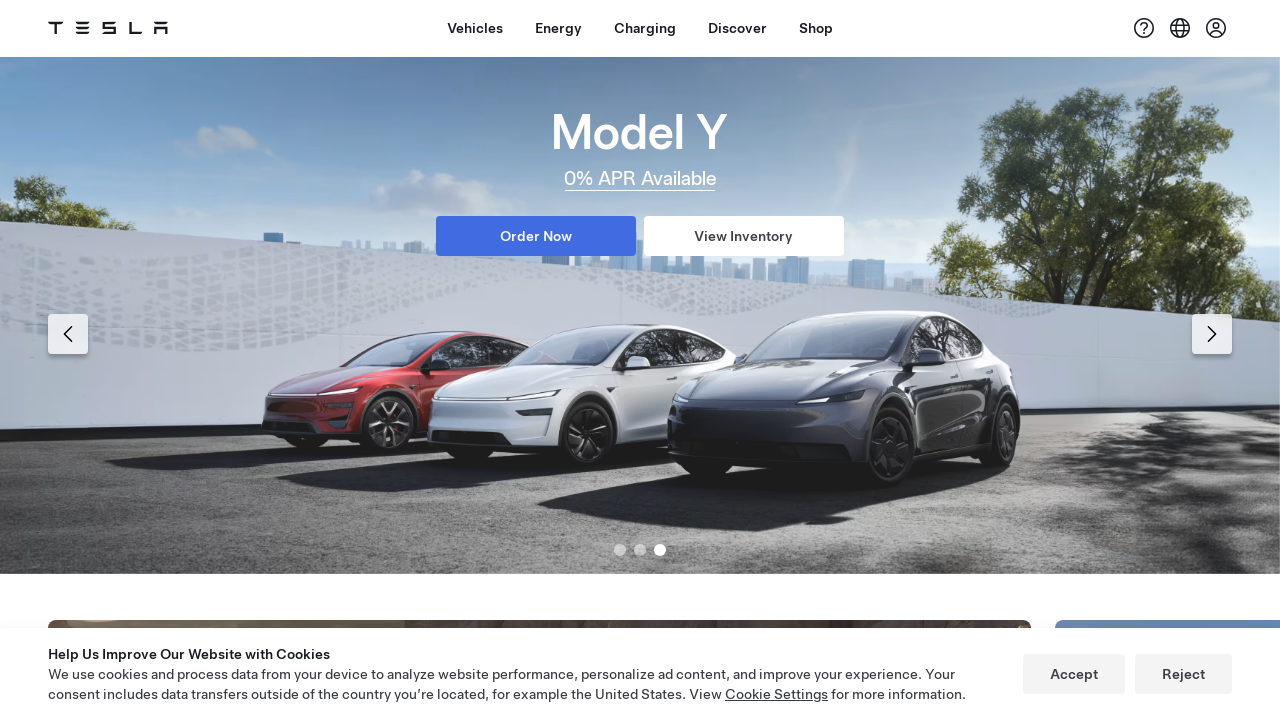

Hovered over vehicles menu at (475, 28) on xpath=//*[@id="dx-nav-item--vehicles"]
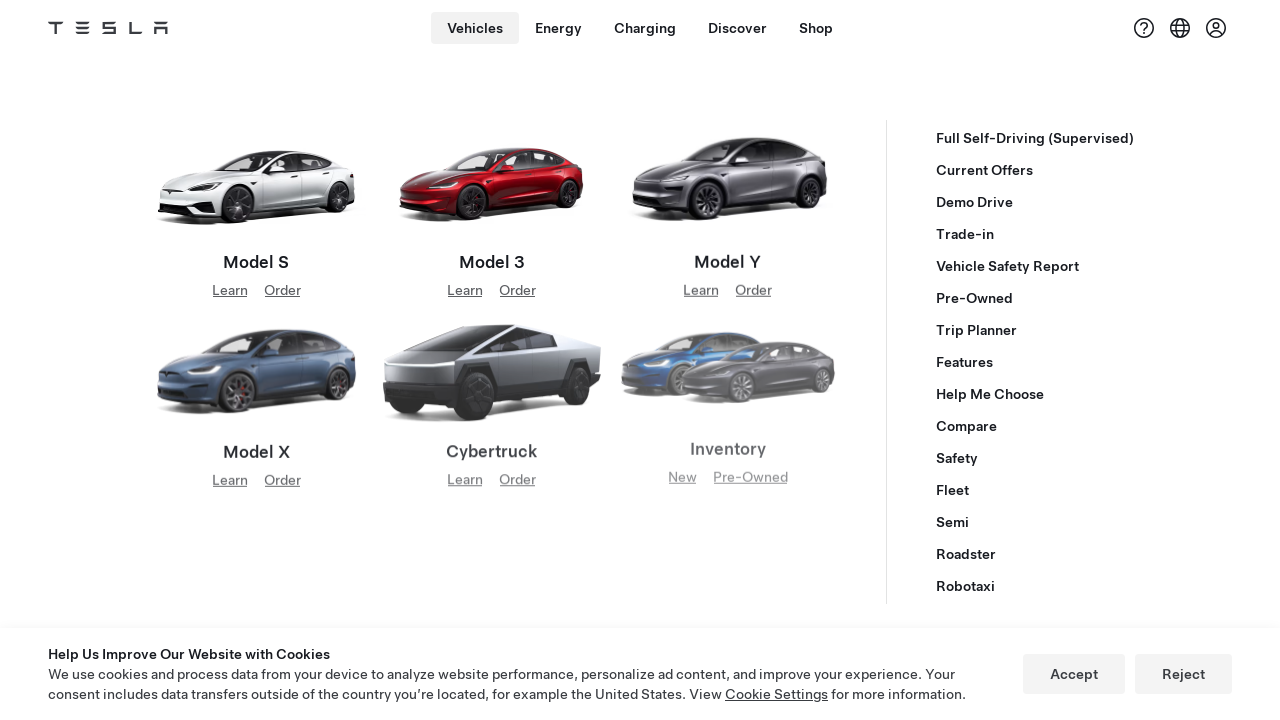

Clicked on Model X image at (256, 374) on xpath=//img[@alt='Model X']
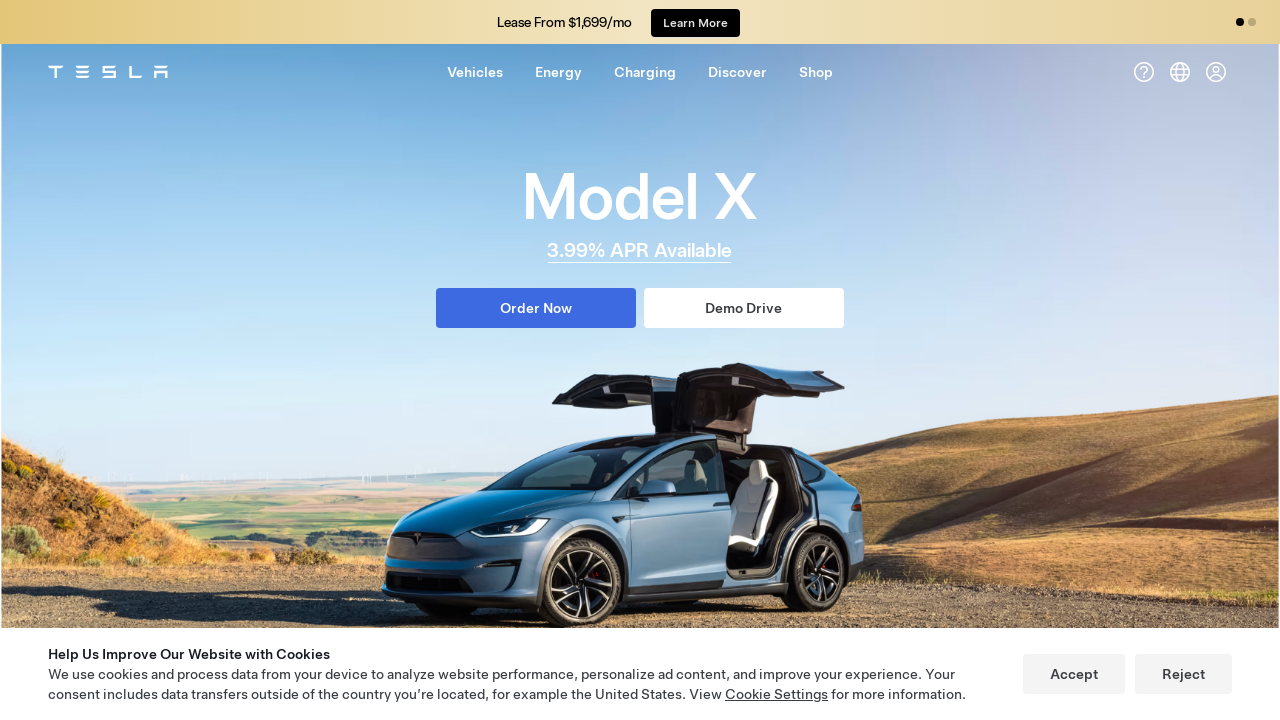

Scrolled down to compare link area
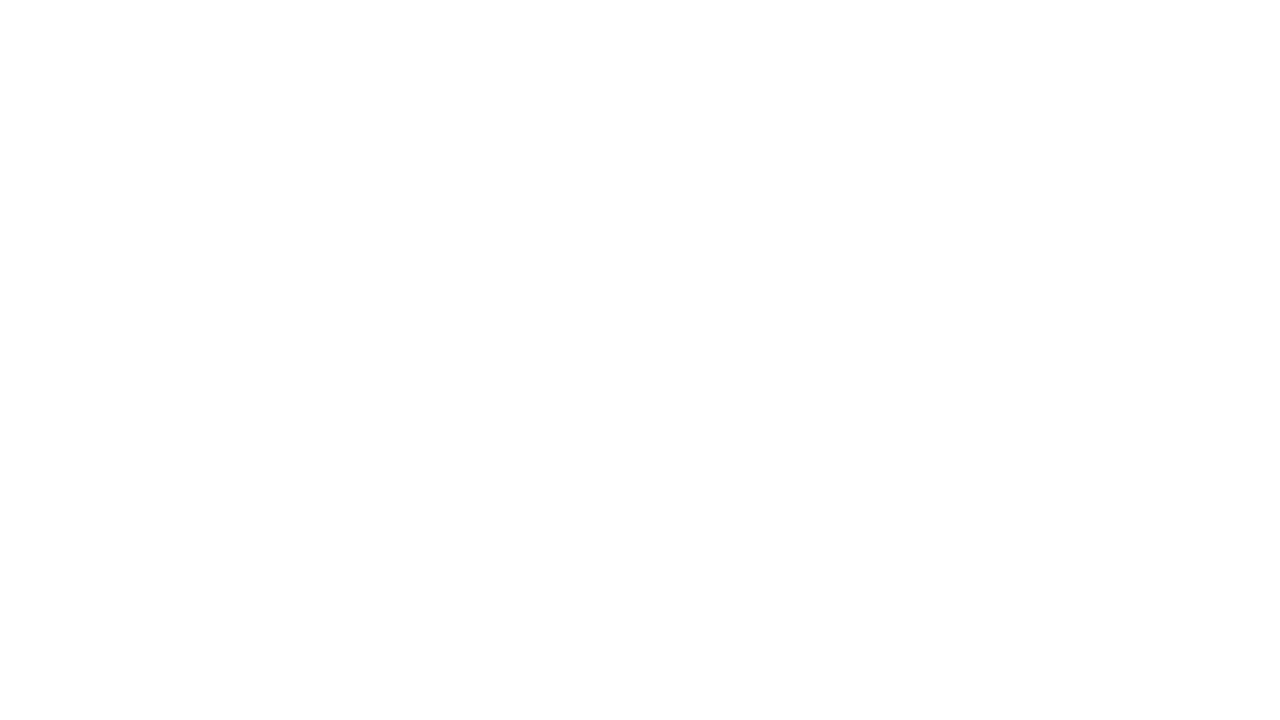

Clicked Compare link at (205, 360) on (//a[@href='/compare'])[2]
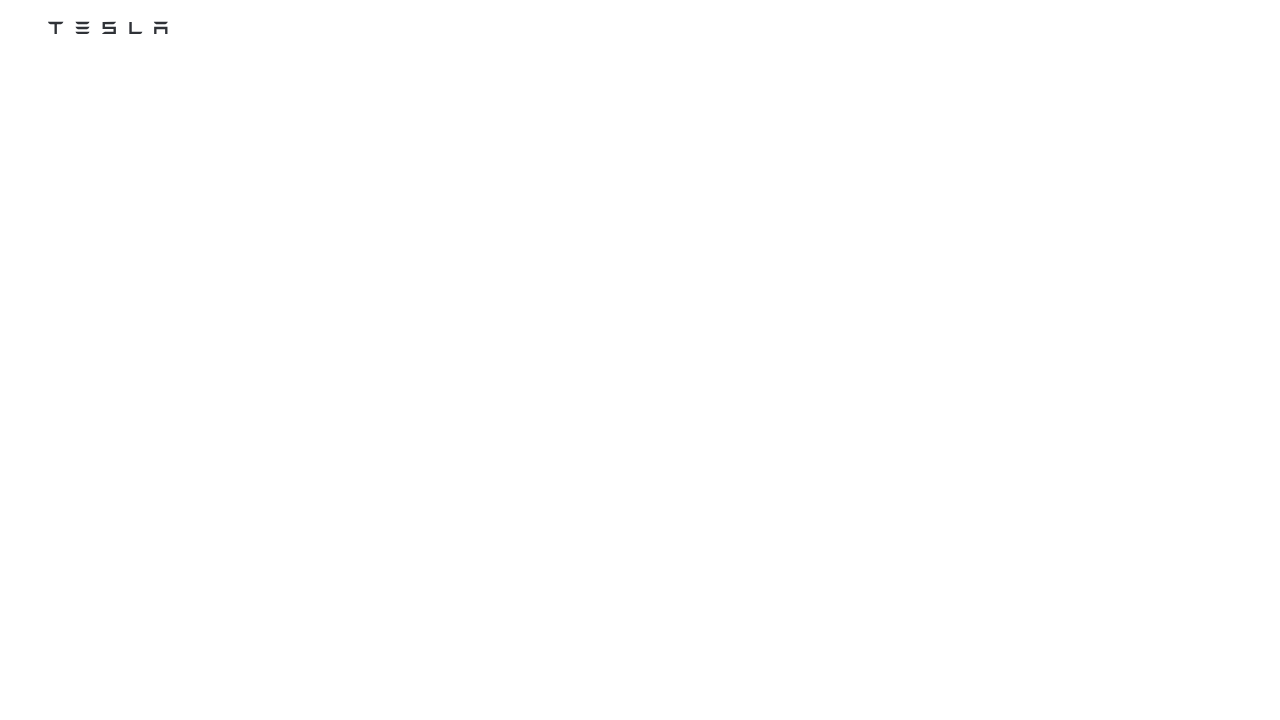

Scrolled to Add Model button area
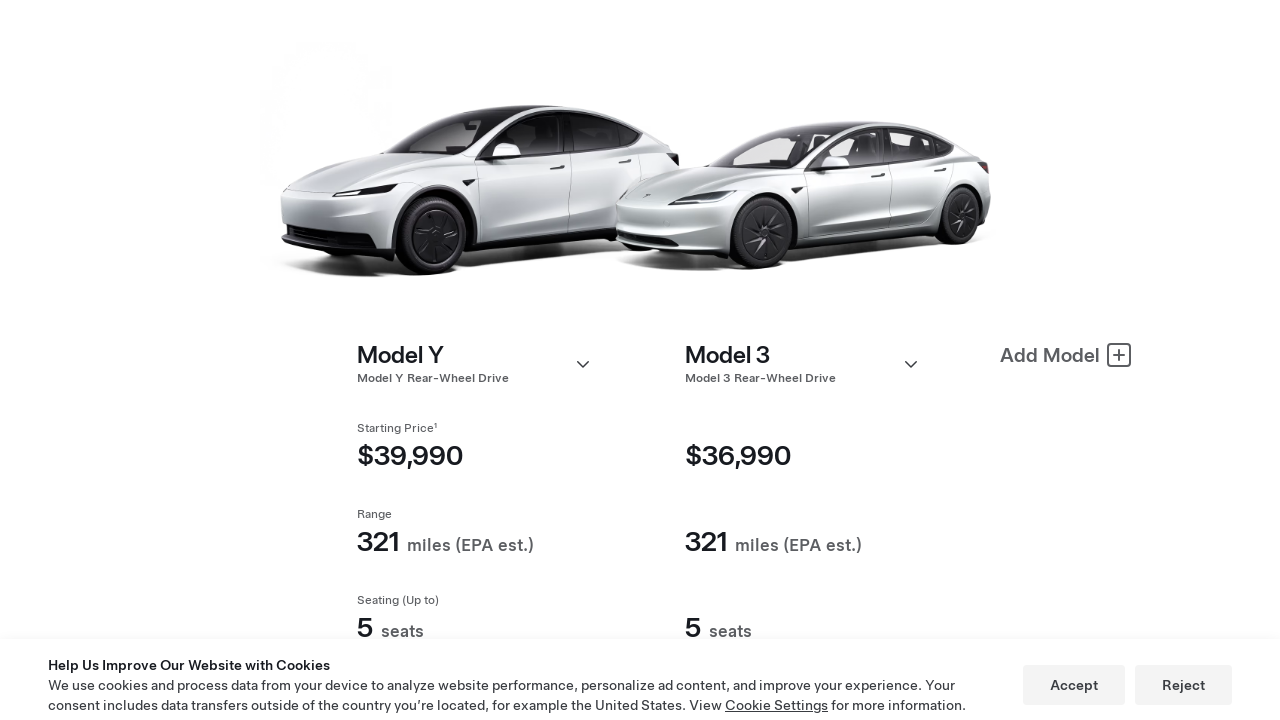

Verified Add Model button is present on Tesla model comparison page
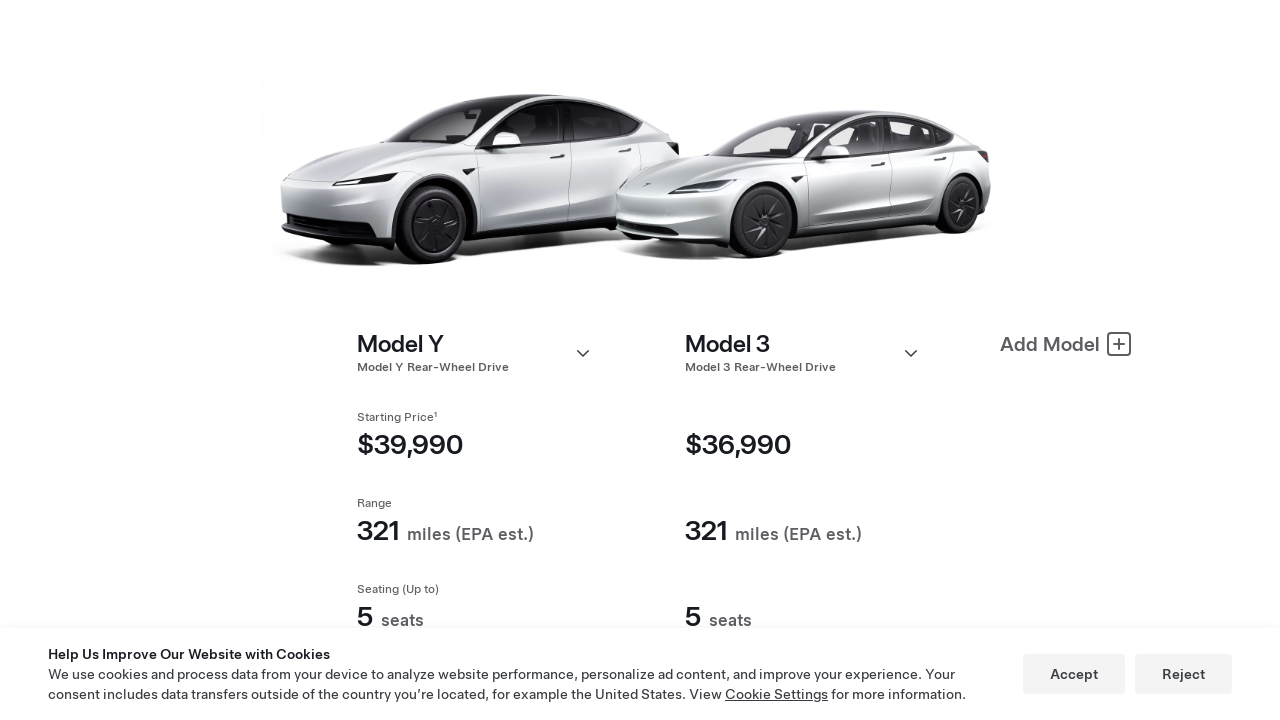

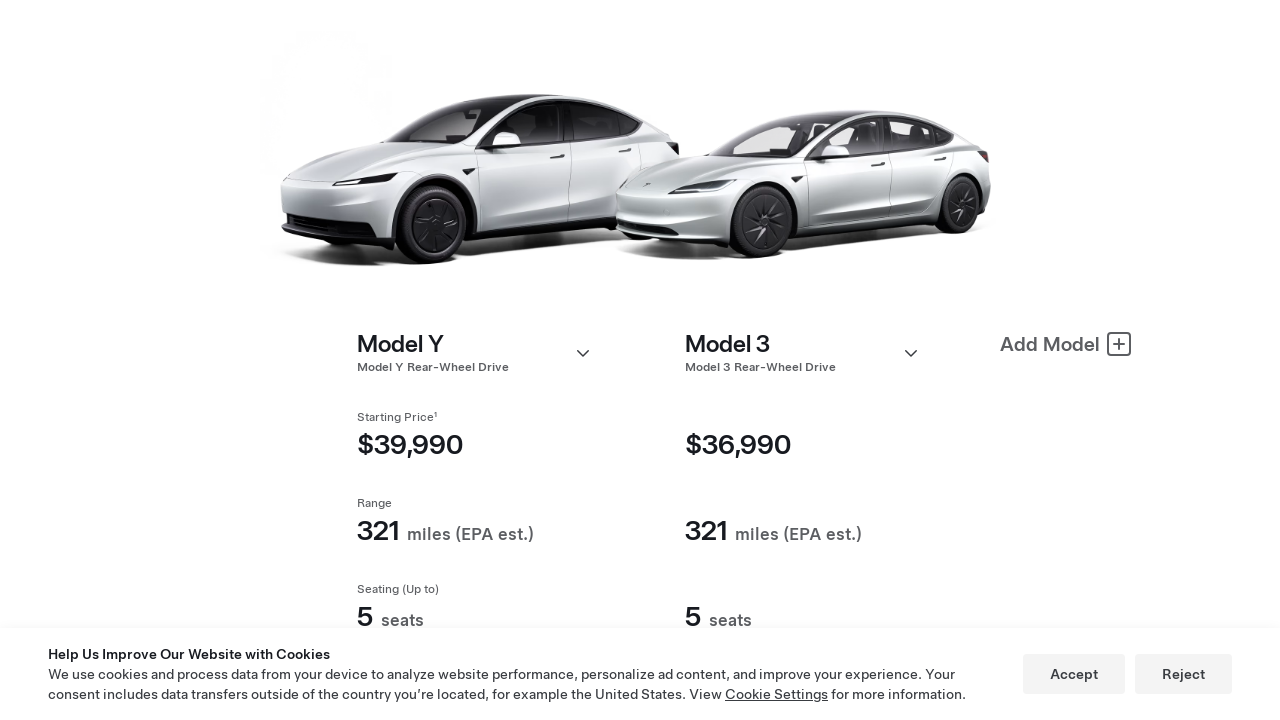